Tests opening a new browser window by clicking a button and switching between windows

Starting URL: https://codenboxautomationlab.com/practice/

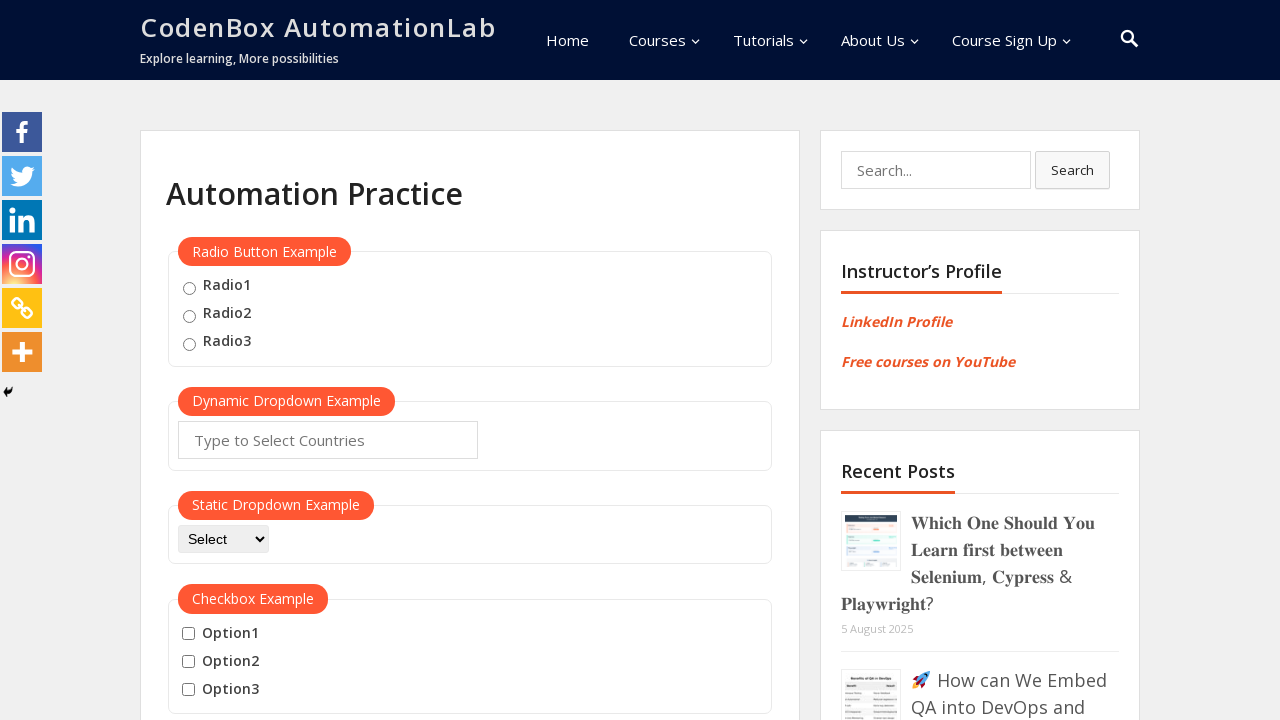

Clicked button to open new window and captured new page reference at (237, 360) on #openwindow
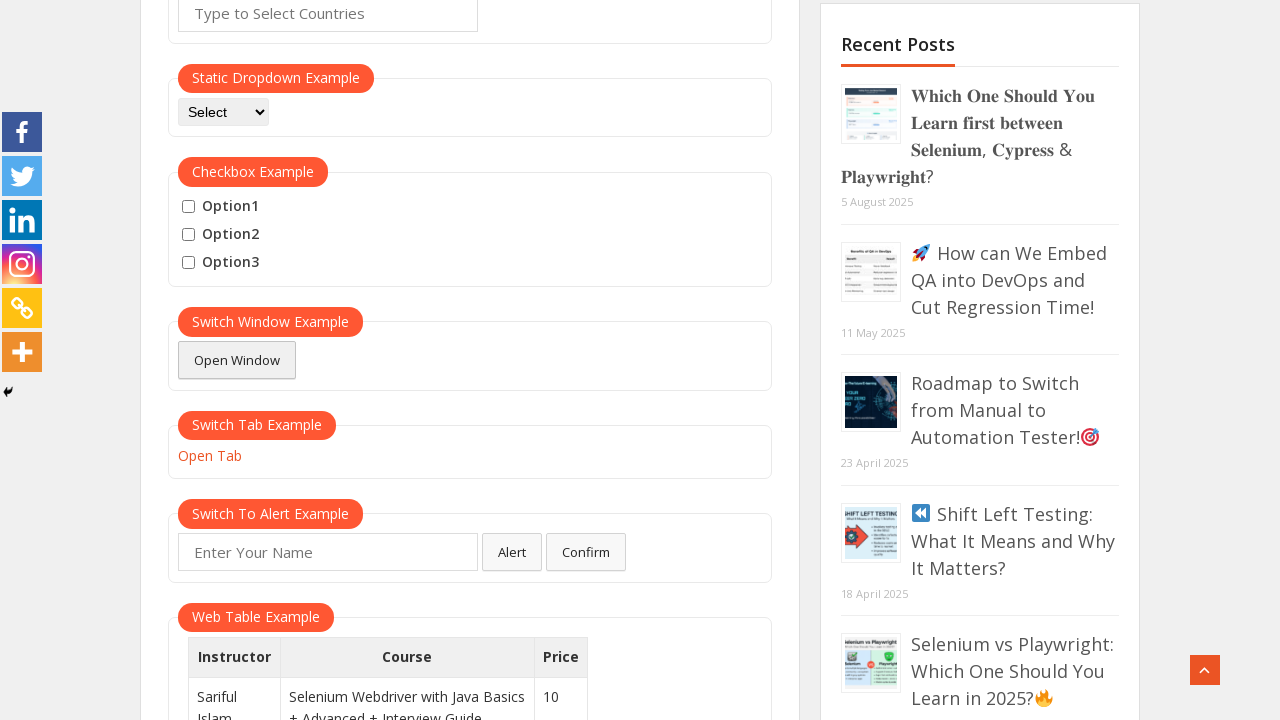

Waited for new window to fully load
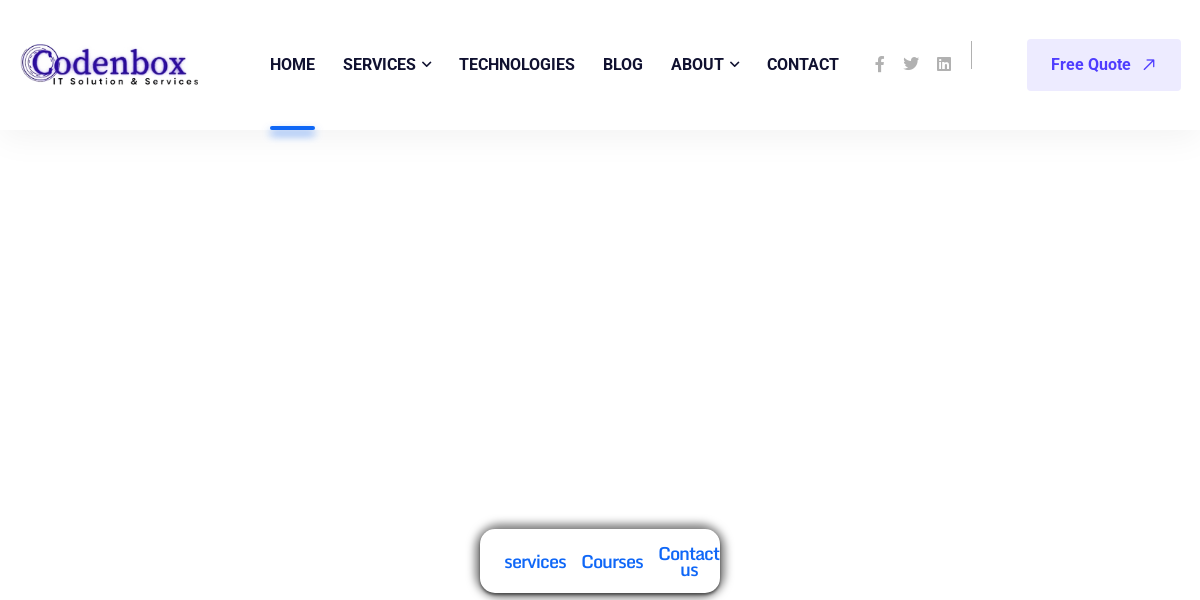

Switched back to original window
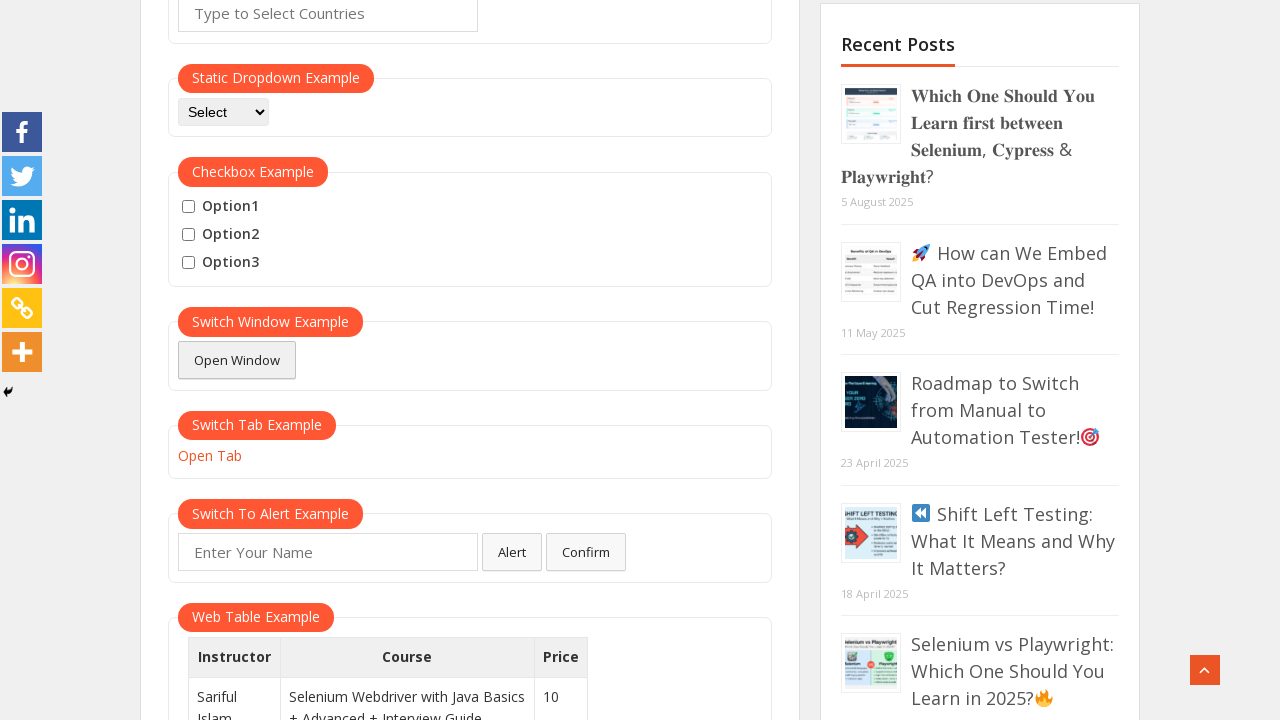

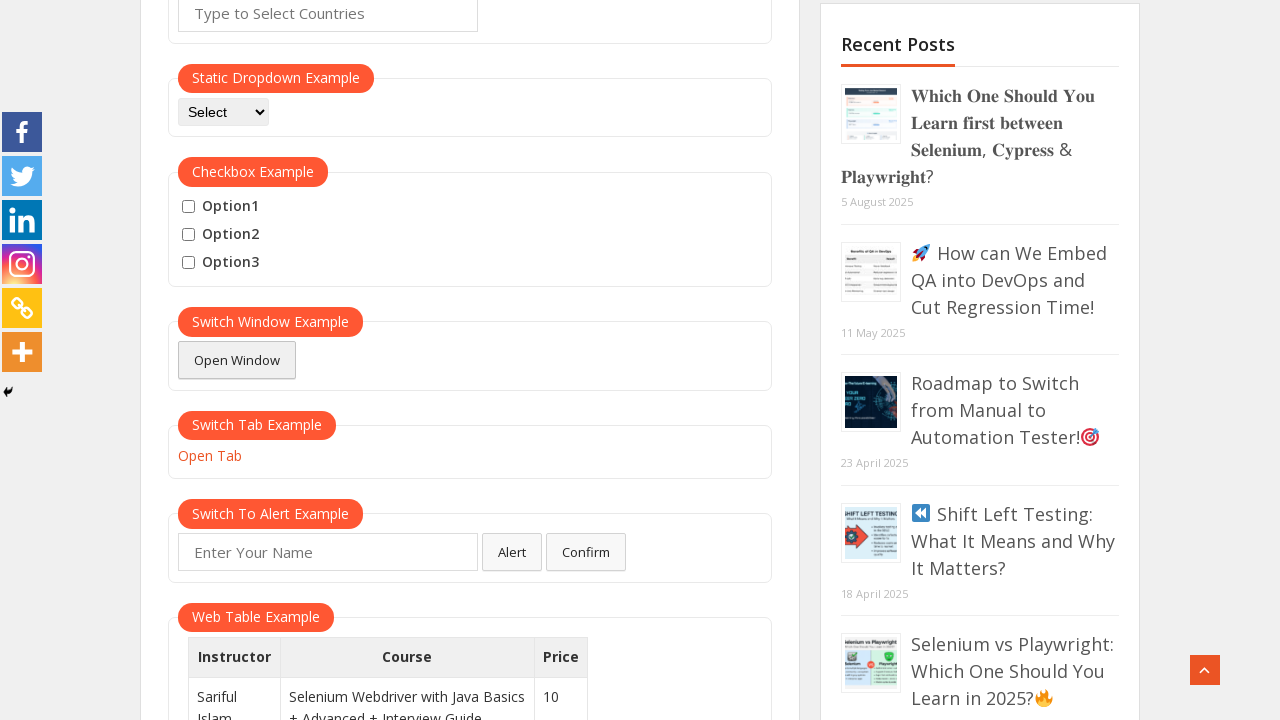